Tests mouse hover functionality by scrolling down, hovering over a button to reveal a menu, clicking a menu option, and testing copy-paste keyboard shortcuts between input fields

Starting URL: https://rahulshettyacademy.com/AutomationPractice/

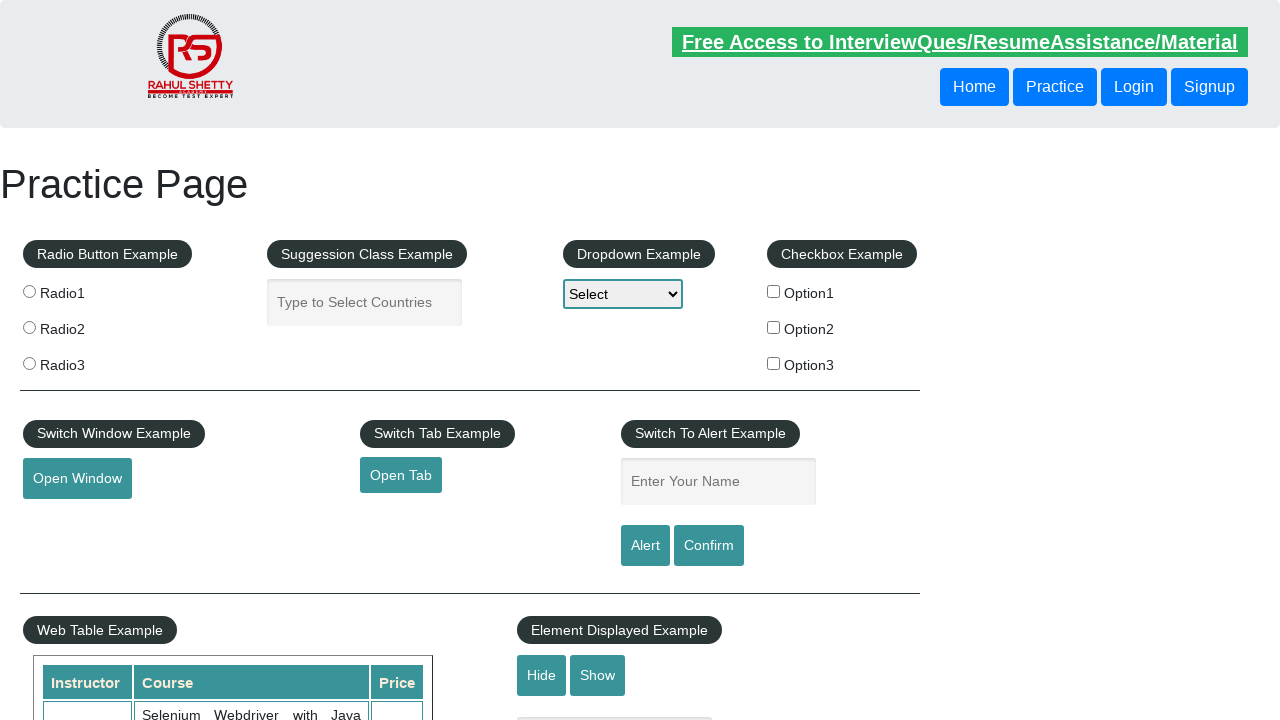

Scrolled down 1000 pixels to reveal hover button
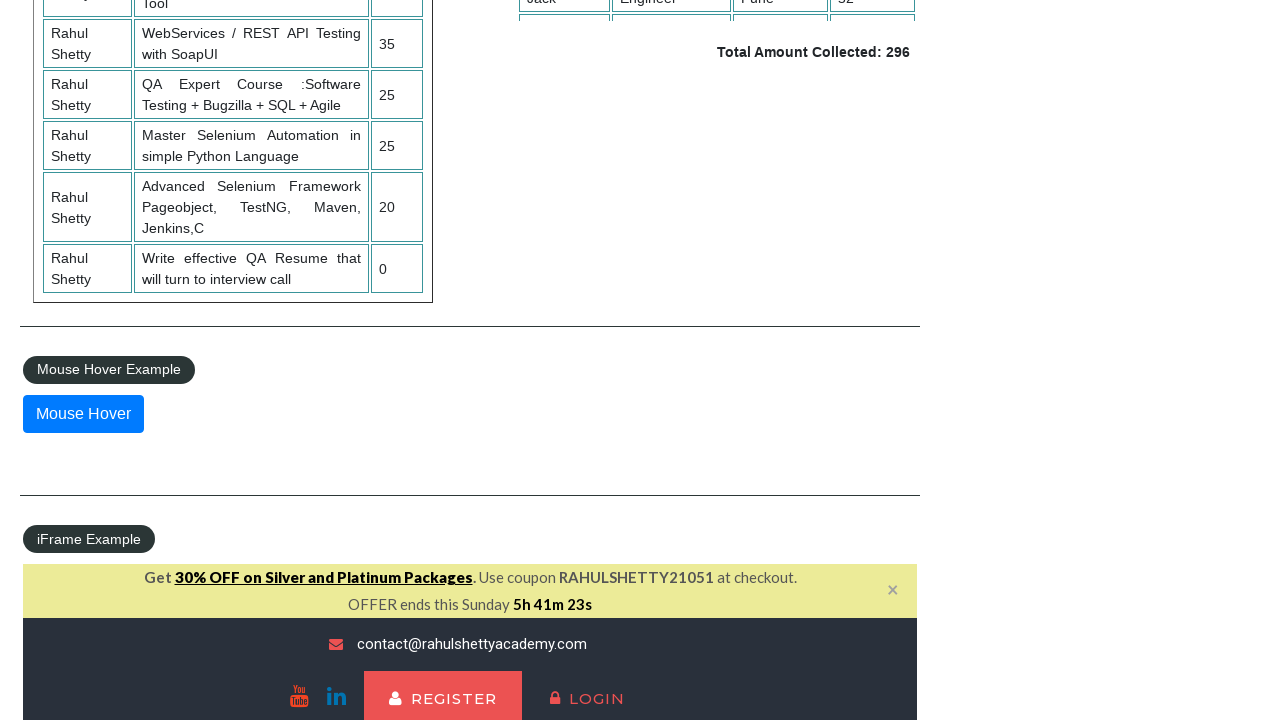

Hovered over the mouse hover button to reveal menu at (83, 414) on button#mousehover
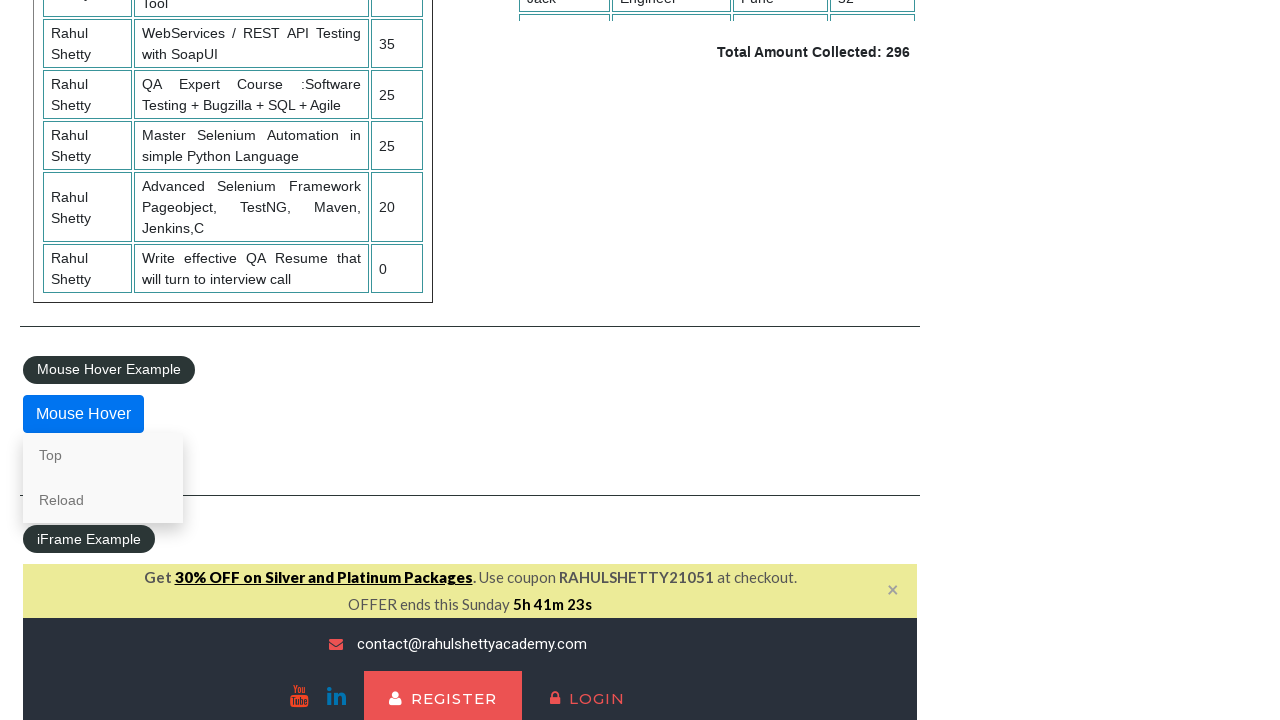

Clicked 'Top' option from hover menu at (103, 455) on a:has-text('Top')
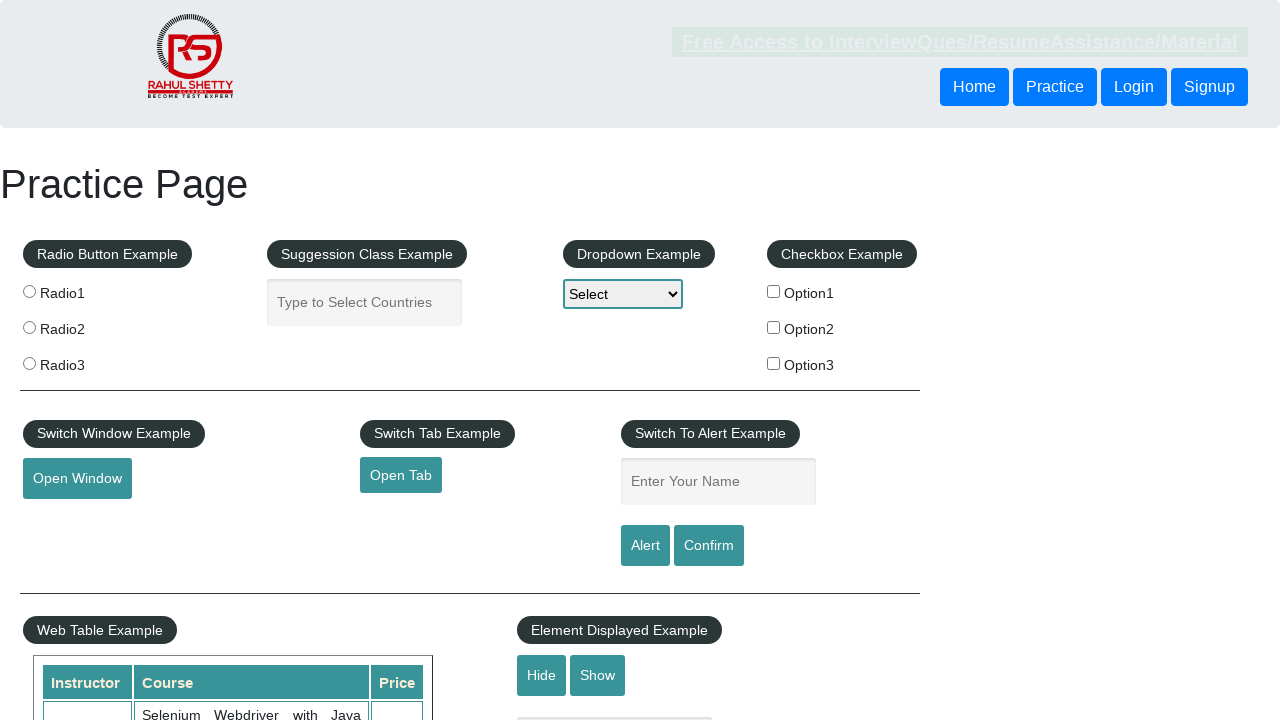

Filled autocomplete field with 'hello' on input#autocomplete
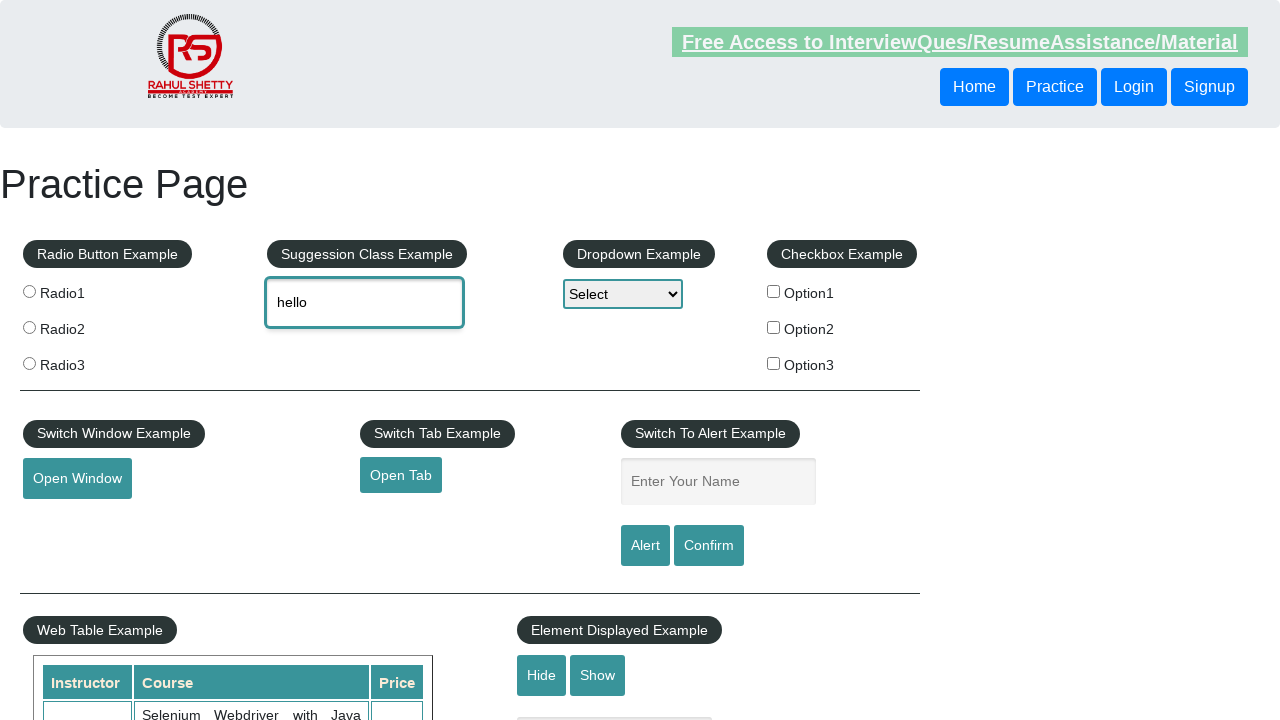

Selected all text in autocomplete field using Ctrl+A
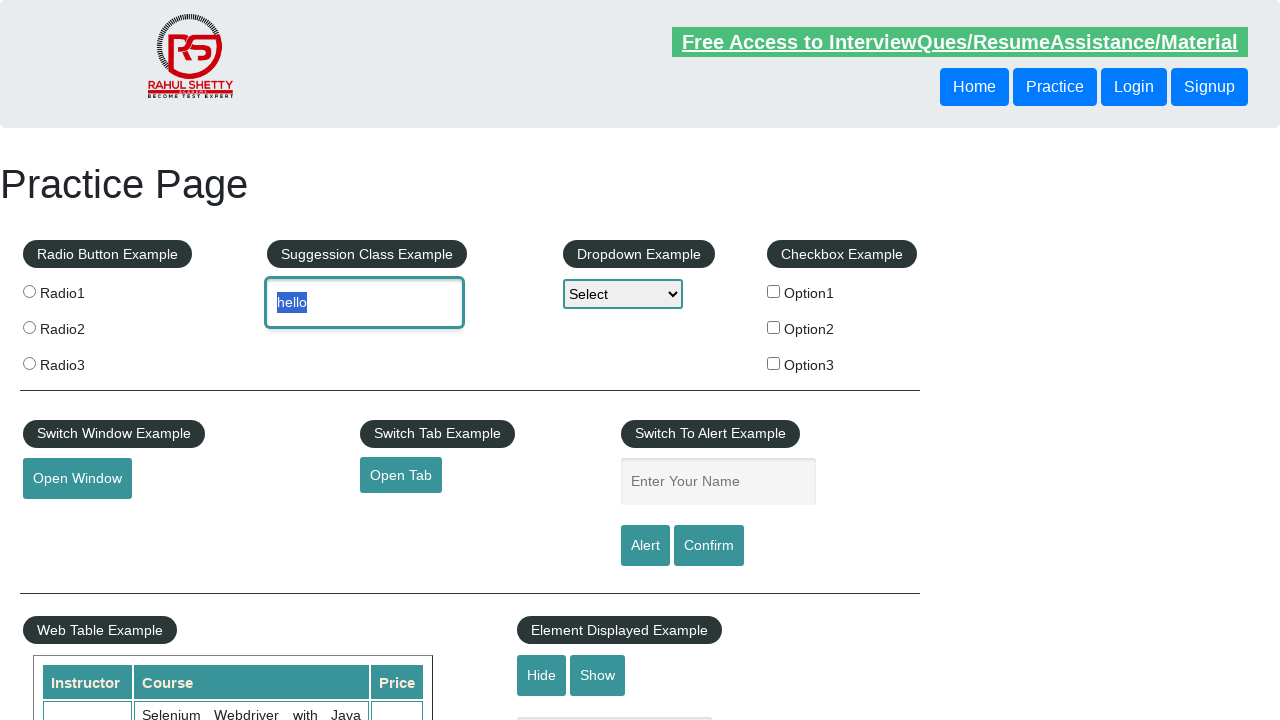

Copied selected text using Ctrl+C
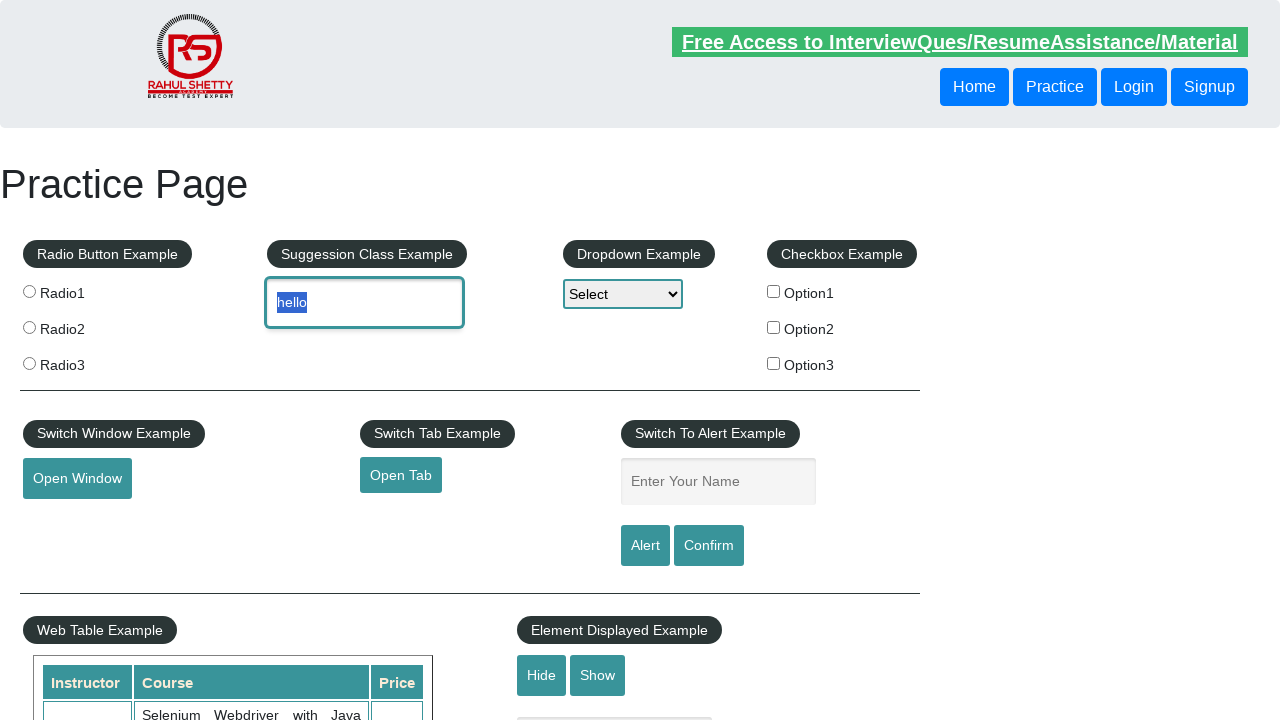

Clicked on name input field at (718, 482) on input#name
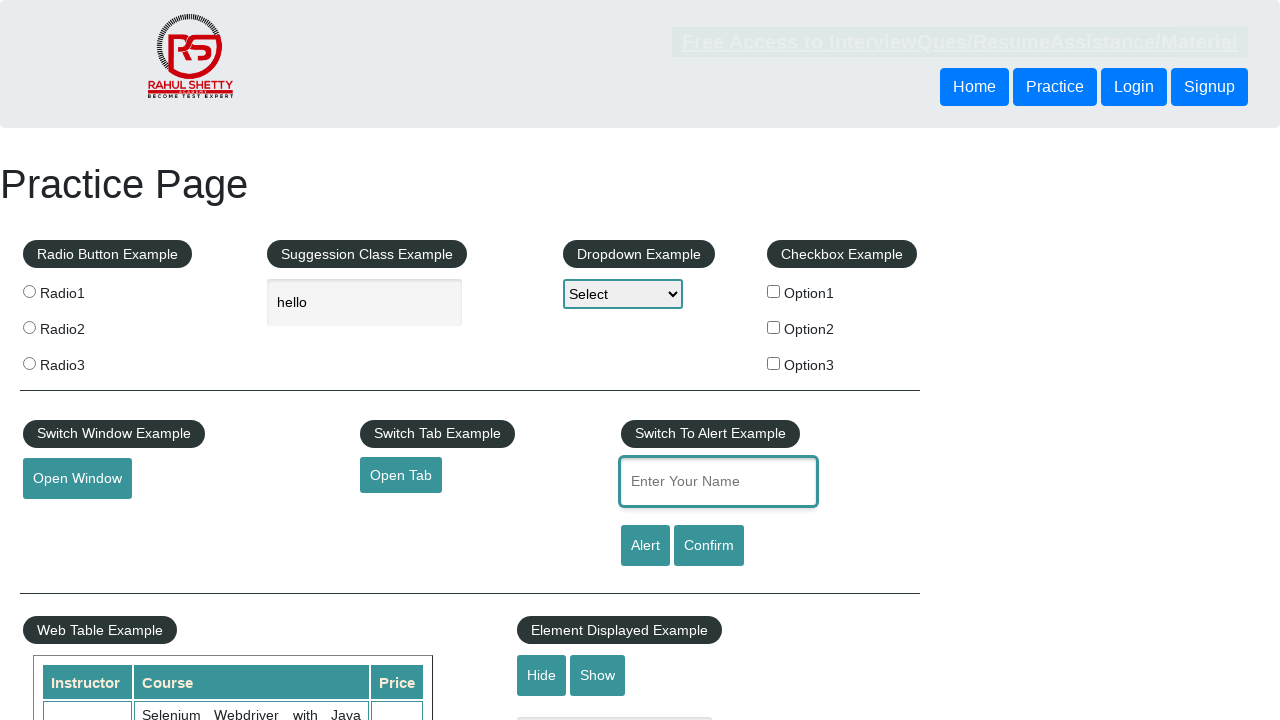

Pasted copied text into name field using Ctrl+V
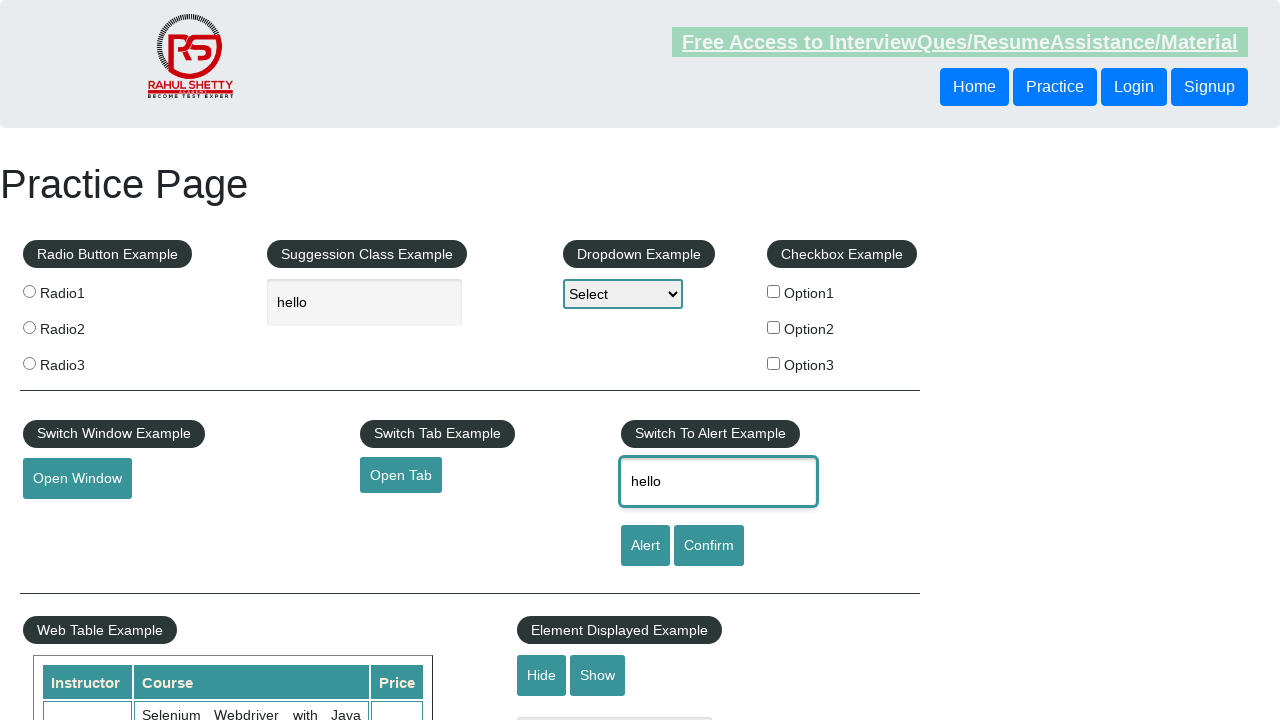

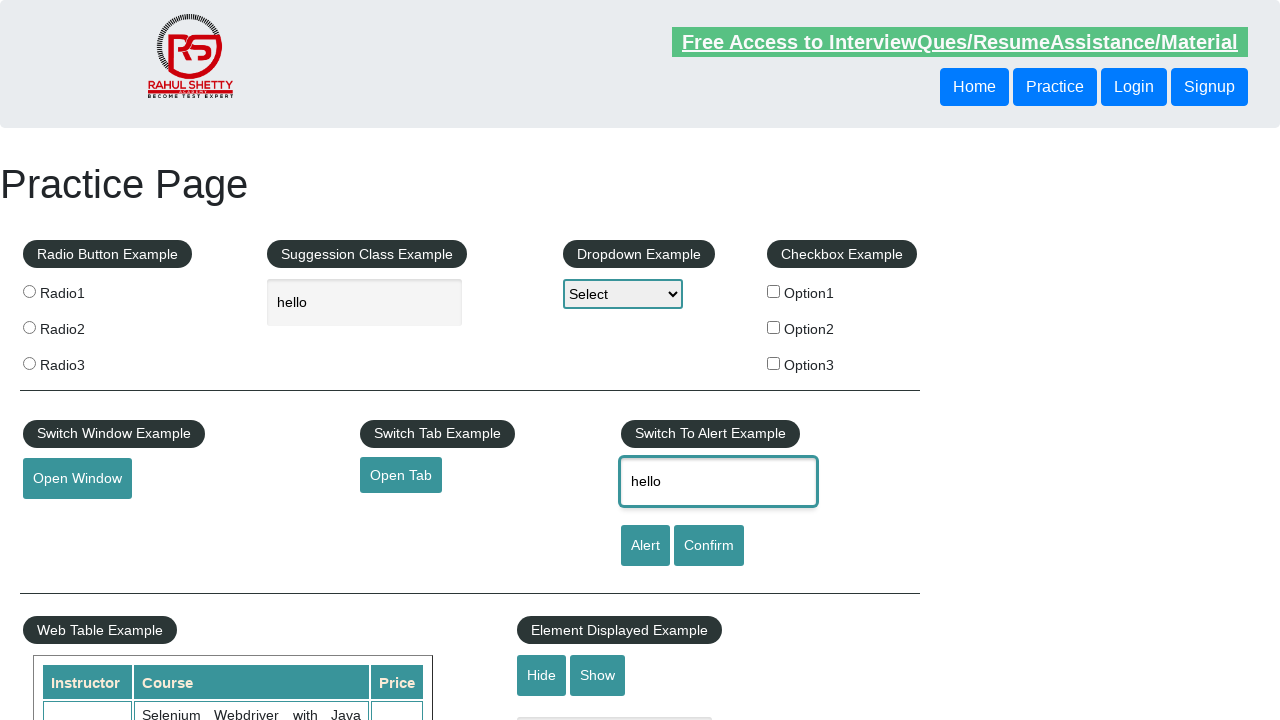